Tests drag and drop functionality by dragging an element to a target container and then dragging it back to another container

Starting URL: https://grotechminds.com/drag-and-drop/

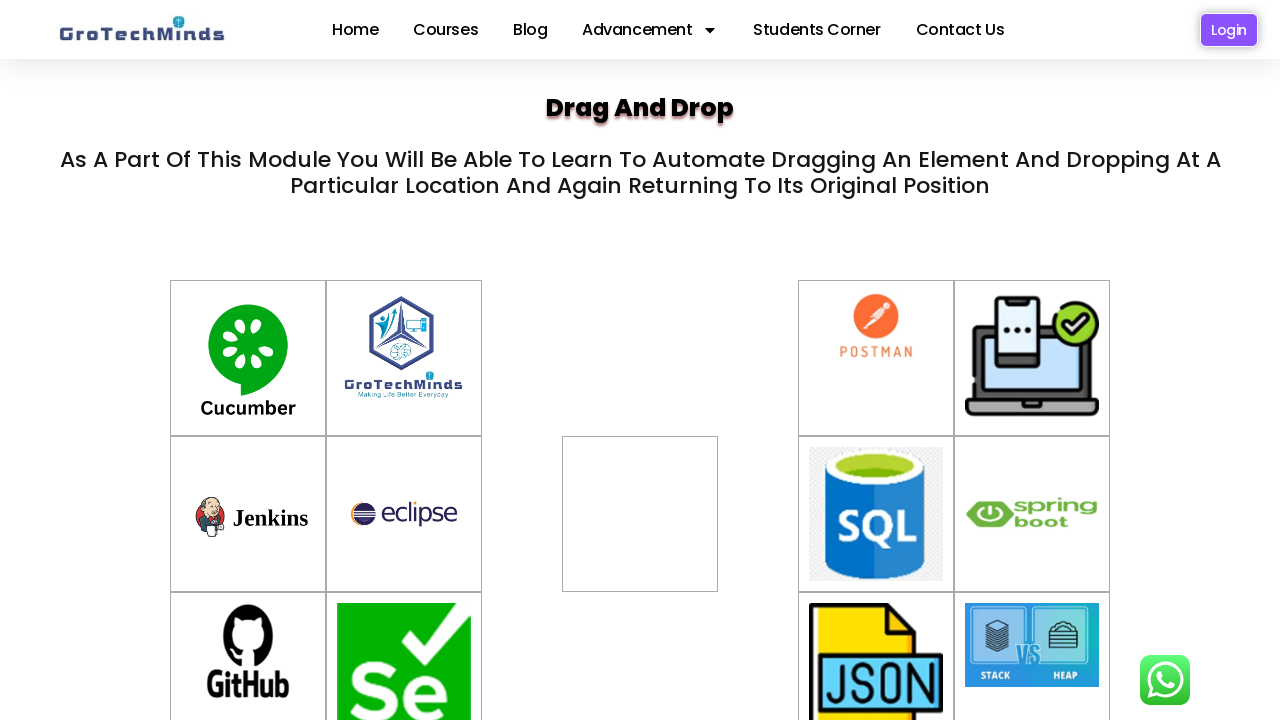

Waited for page to load (networkidle)
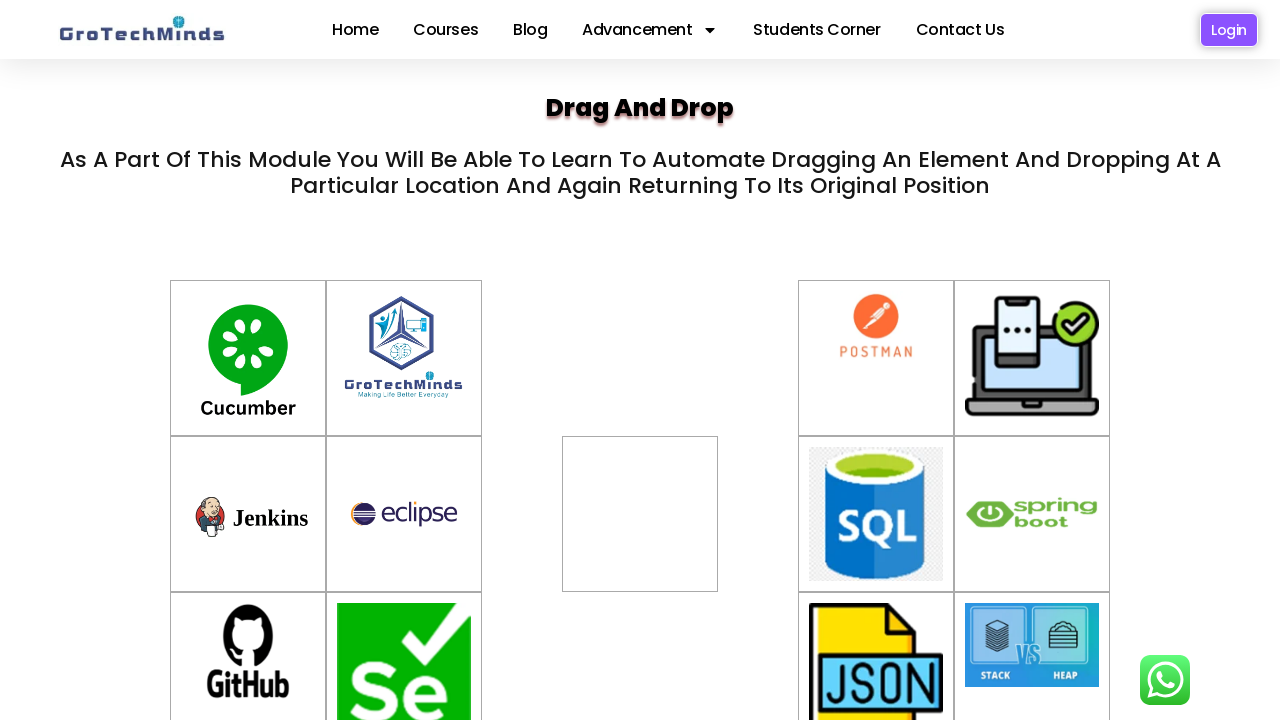

Located draggable element (img#drag7)
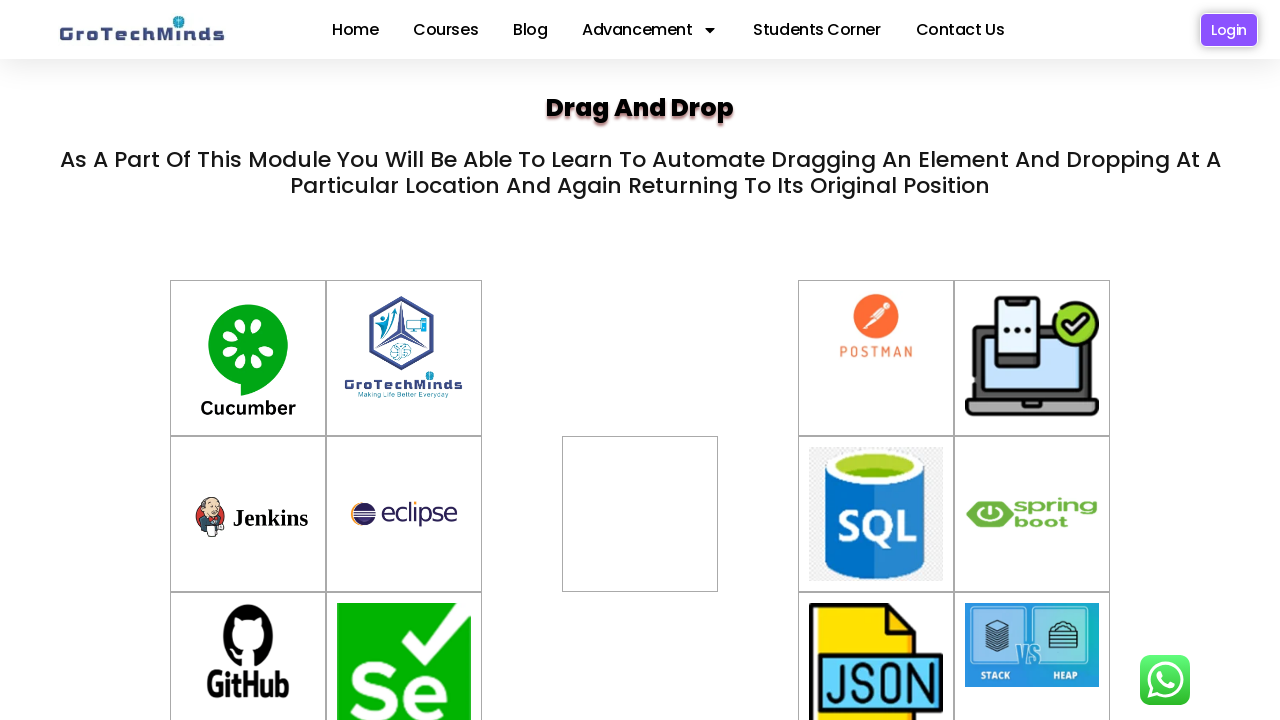

Located first target container (div#div2)
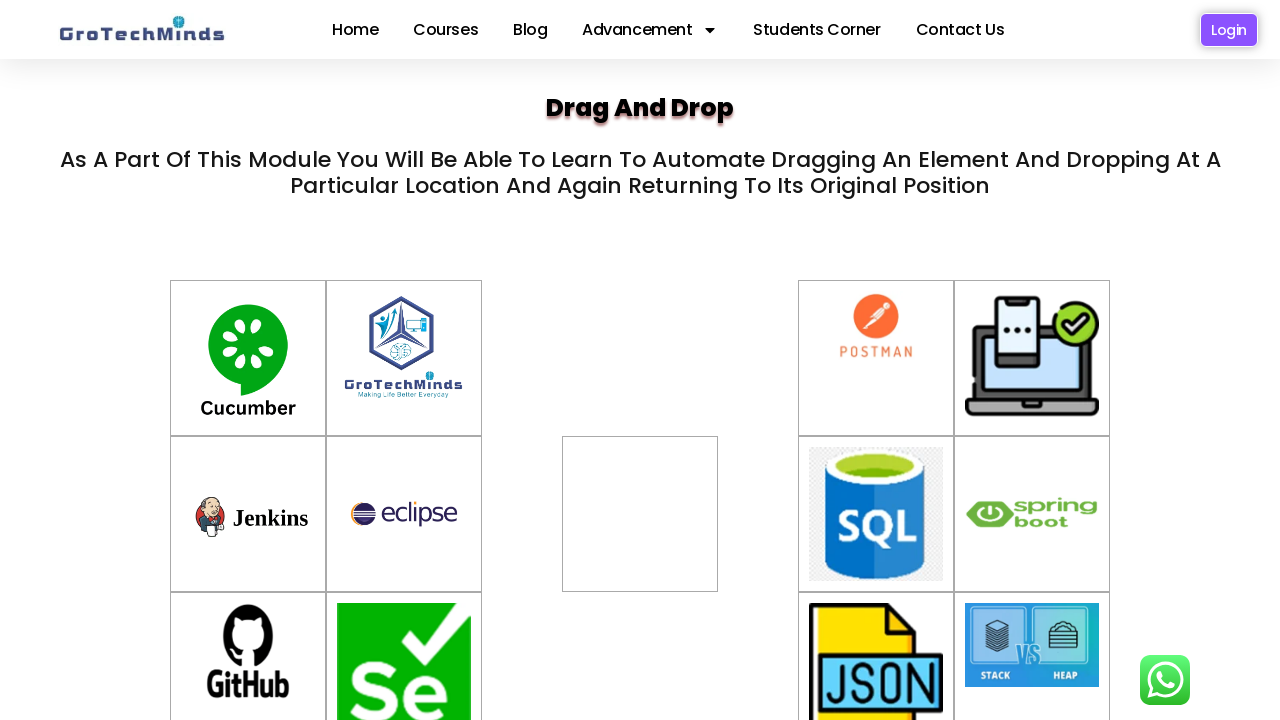

Dragged element to first target container (div#div2) at (640, 514)
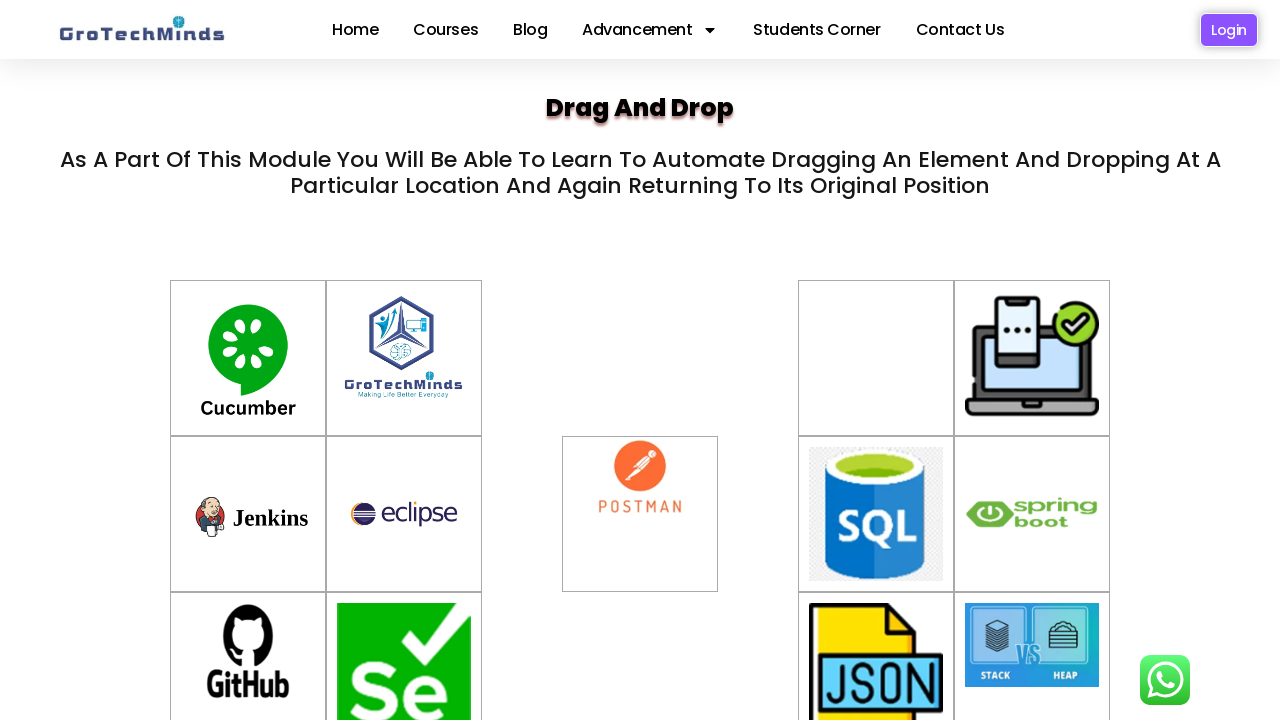

Waited 1000ms for drag and drop to complete
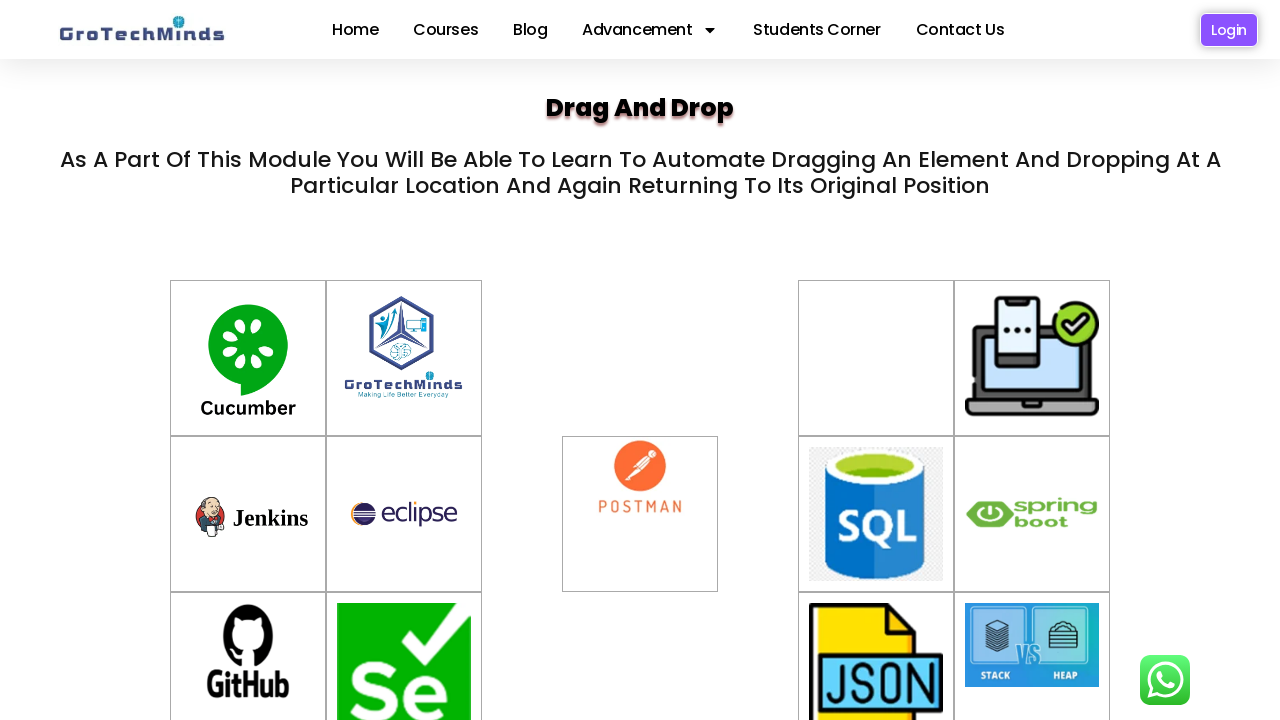

Re-located draggable element (#drag7) after first drag
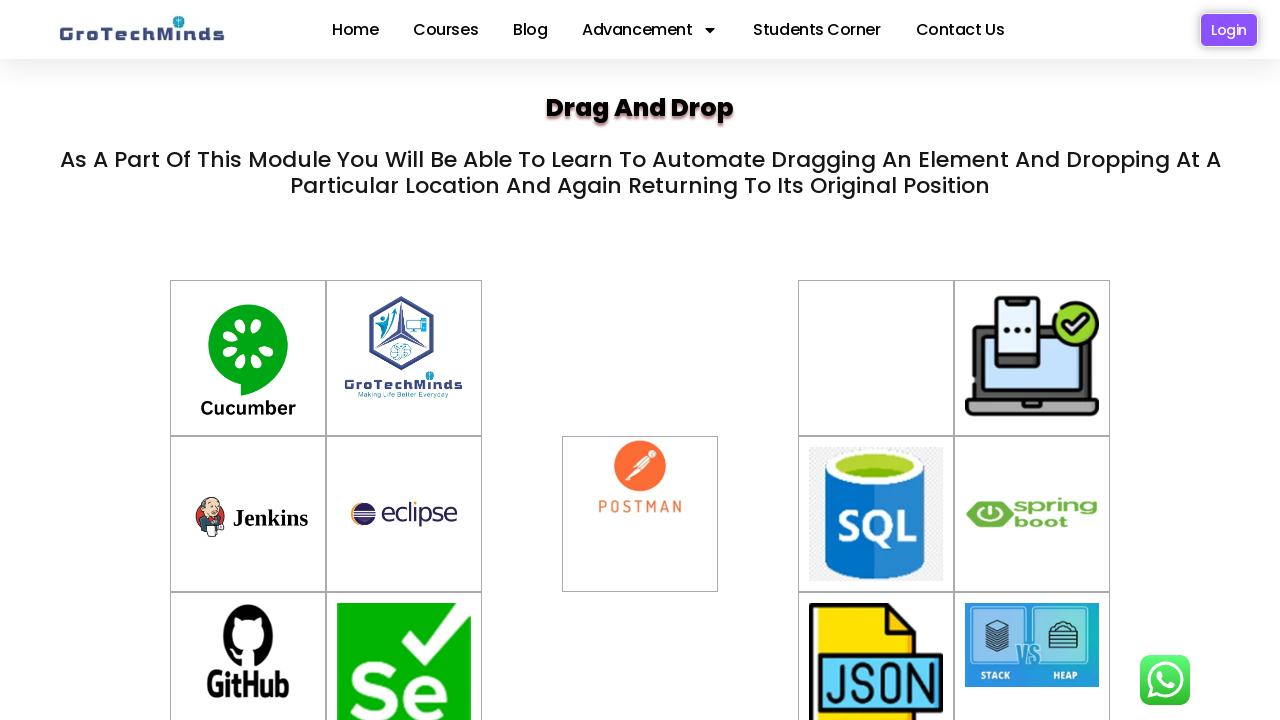

Located second target container (div#container-6)
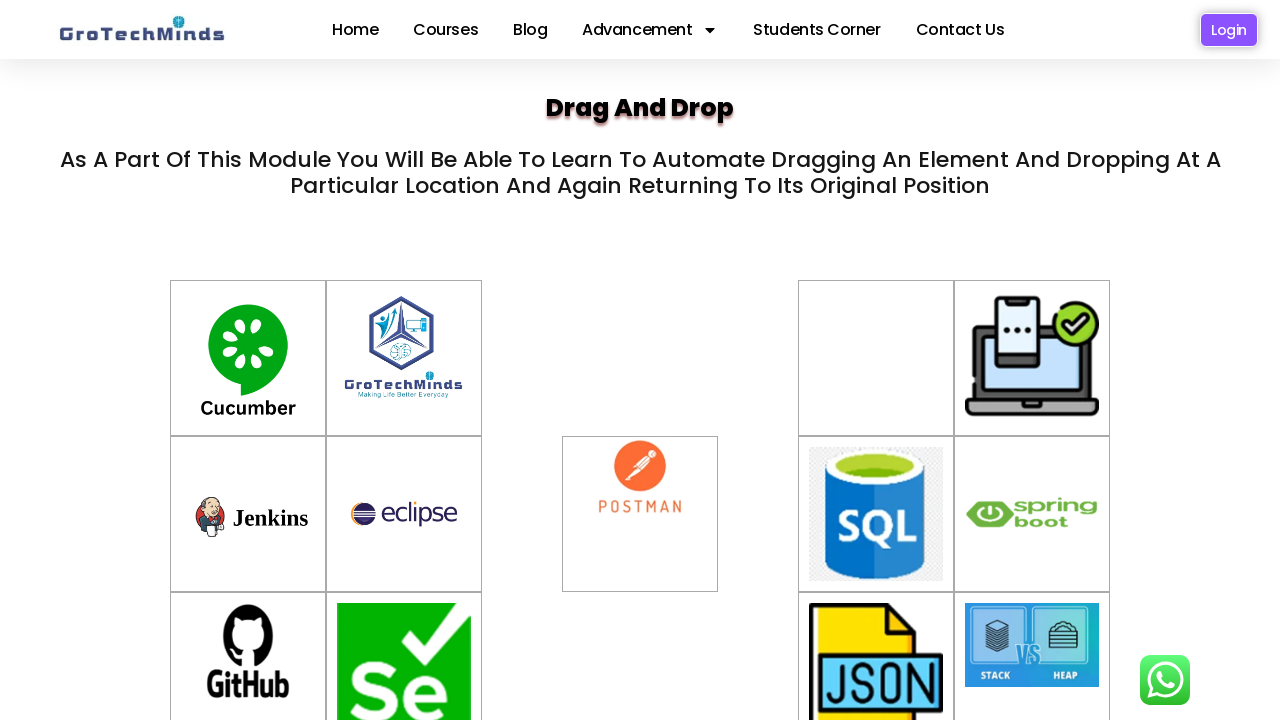

Dragged element to second target container (div#container-6) at (876, 358)
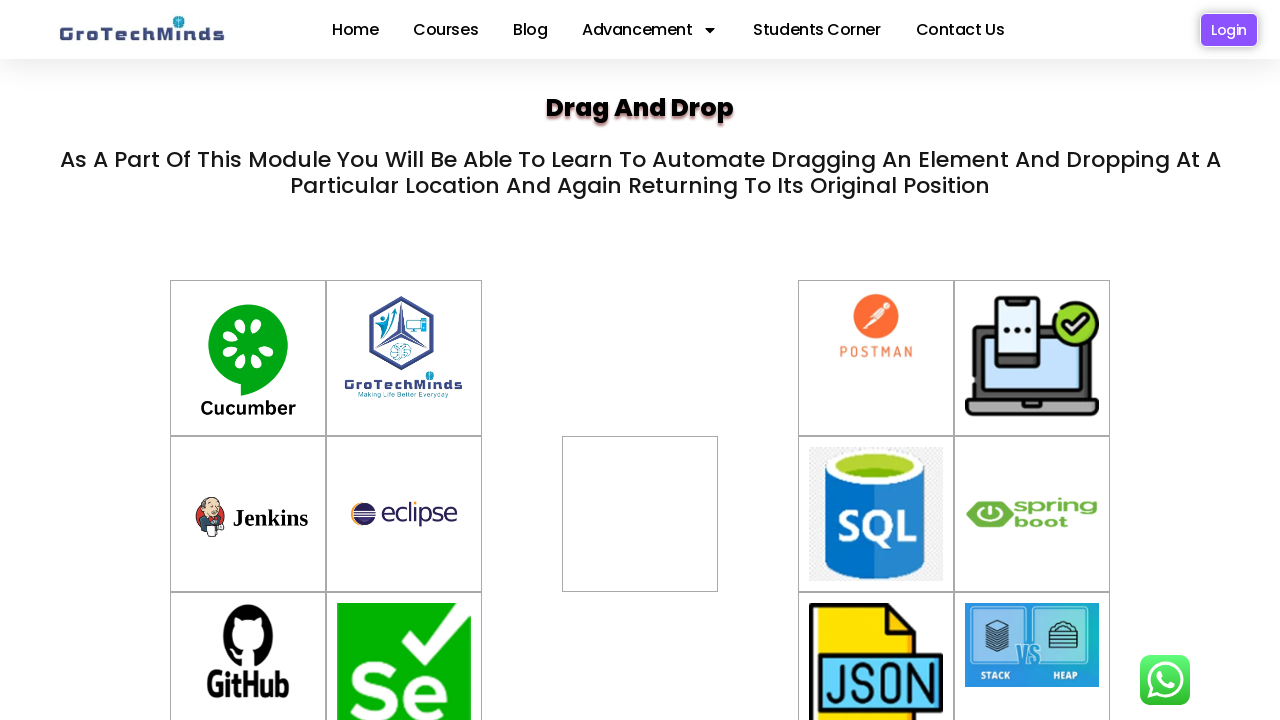

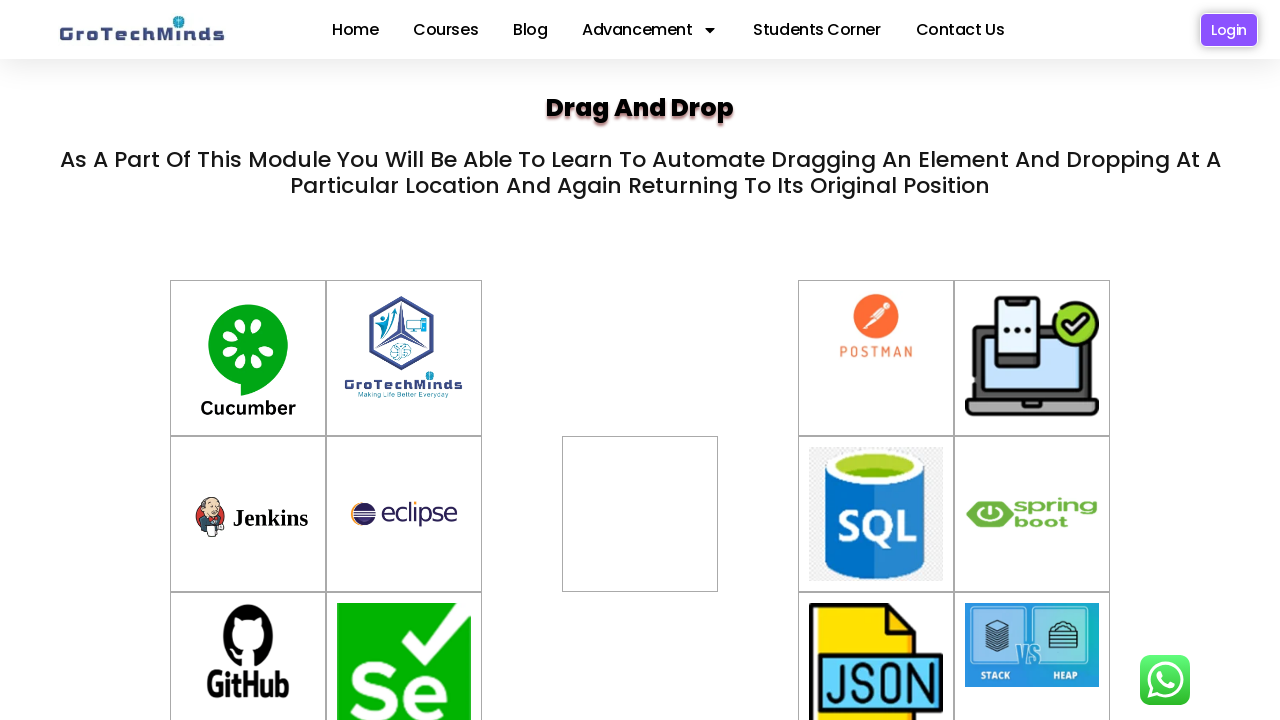